Tests JavaScript Confirm functionality by clicking the JS Confirm button, accepting the confirm dialog, and verifying the result message shows "Ok" was clicked.

Starting URL: https://the-internet.herokuapp.com/javascript_alerts

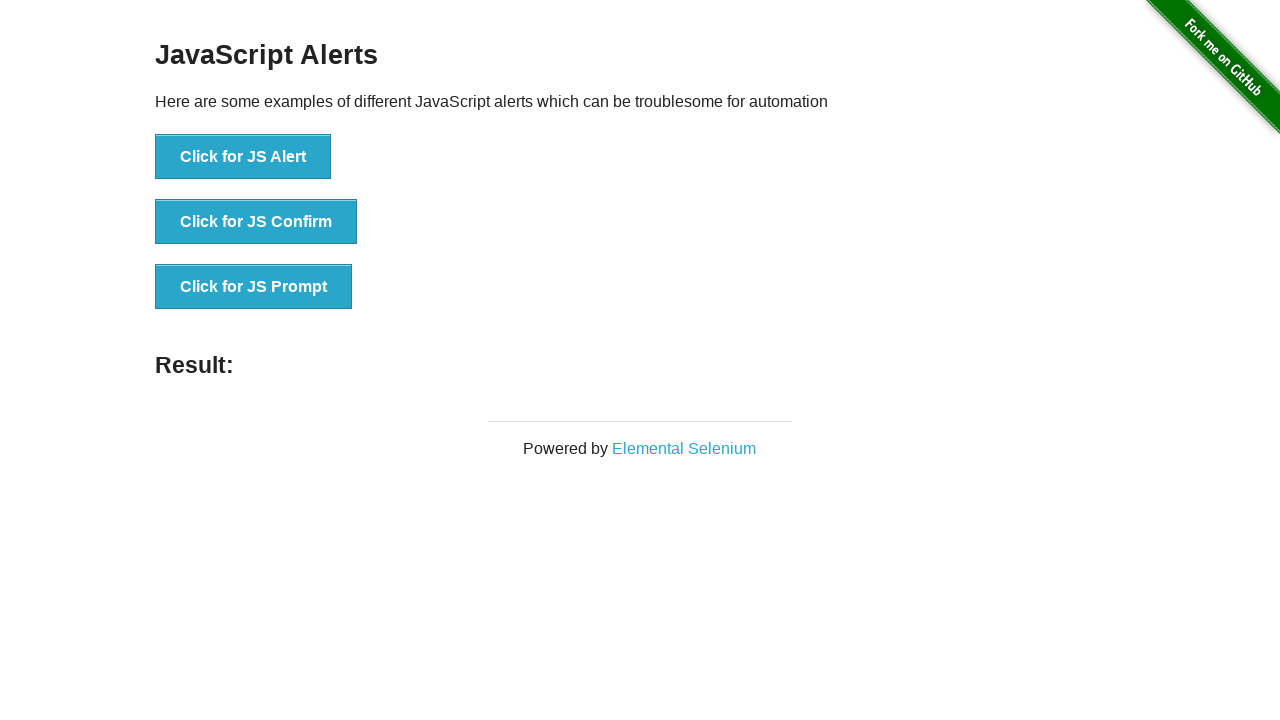

Set up dialog handler to accept confirm dialogs
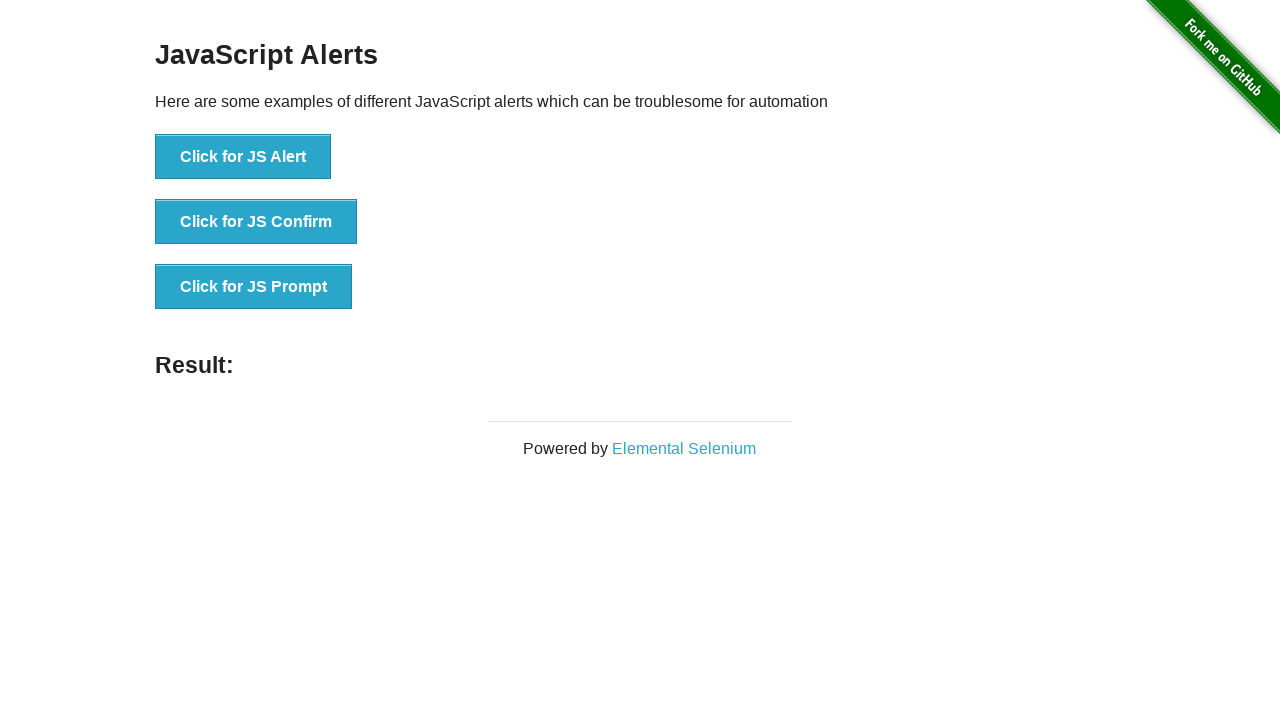

Clicked the JS Confirm button at (256, 222) on button[onclick*='jsConfirm']
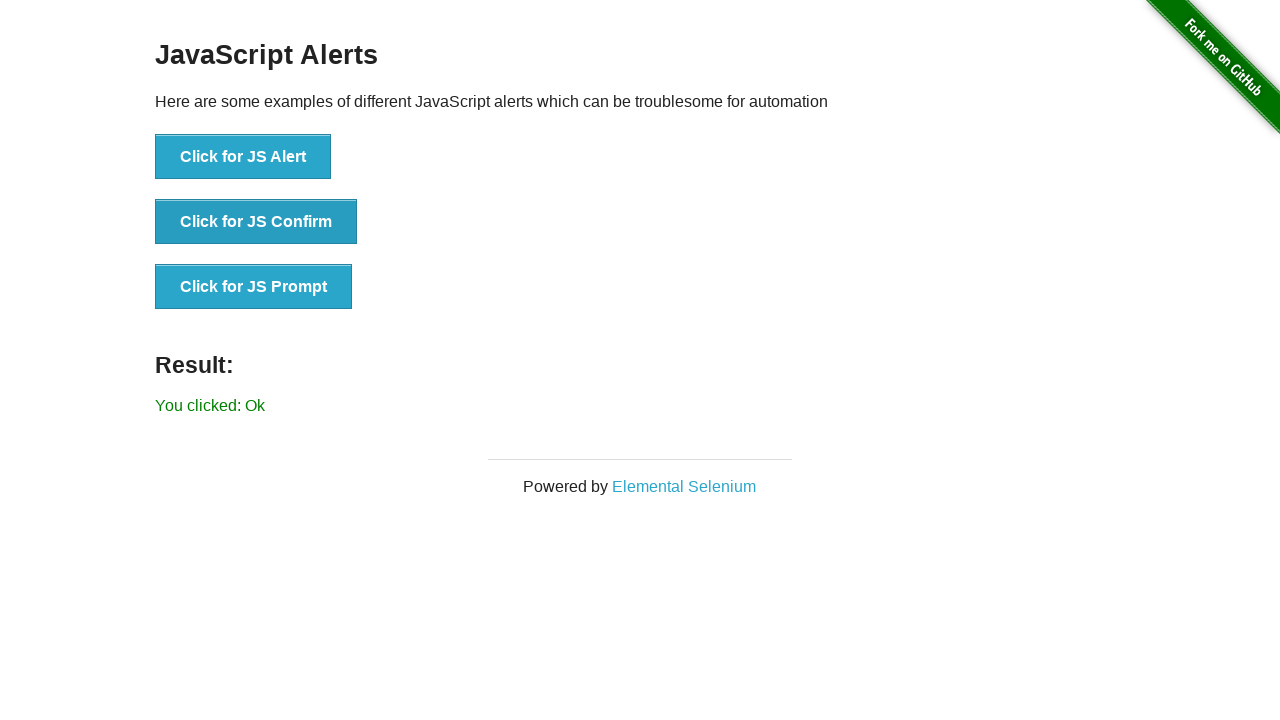

Result message appeared after accepting confirm dialog
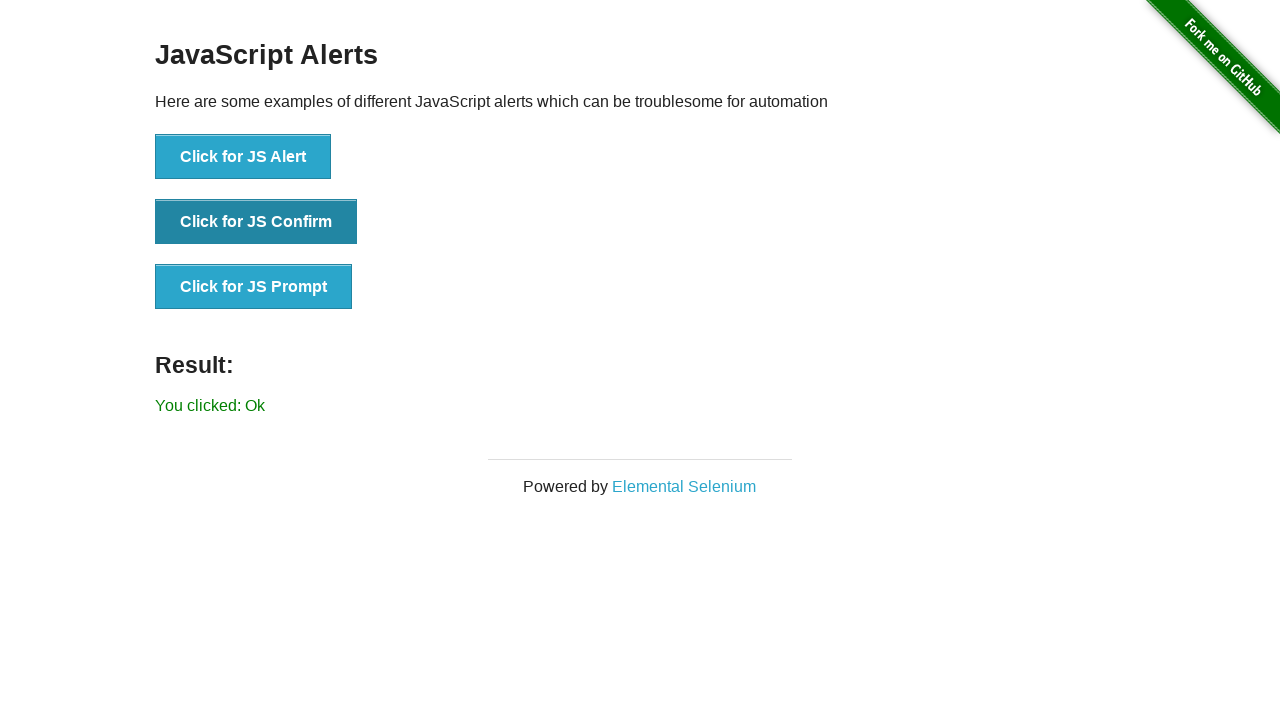

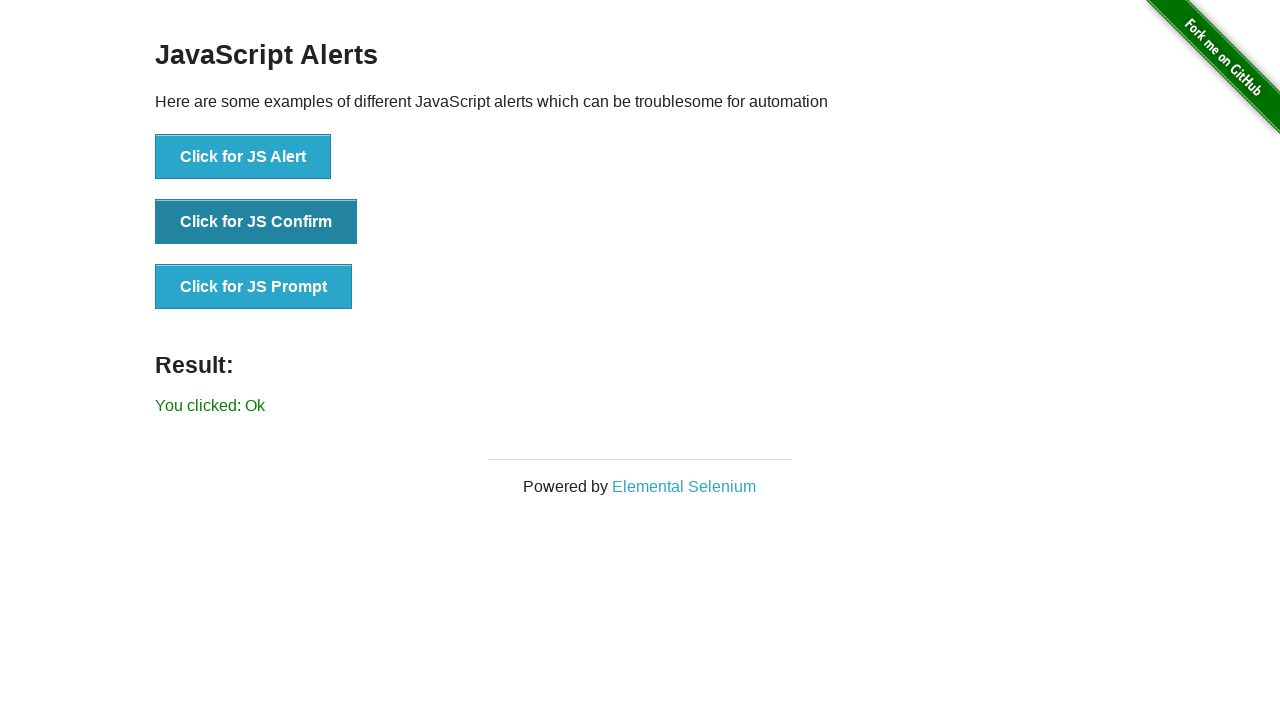